Tests ESPN college football stats page pagination by navigating to the passing stats table and clicking the "Load More" button to load additional player entries.

Starting URL: https://www.espn.com/college-football/stats/player/_/table/passing/sort/passingYards/dir/desc

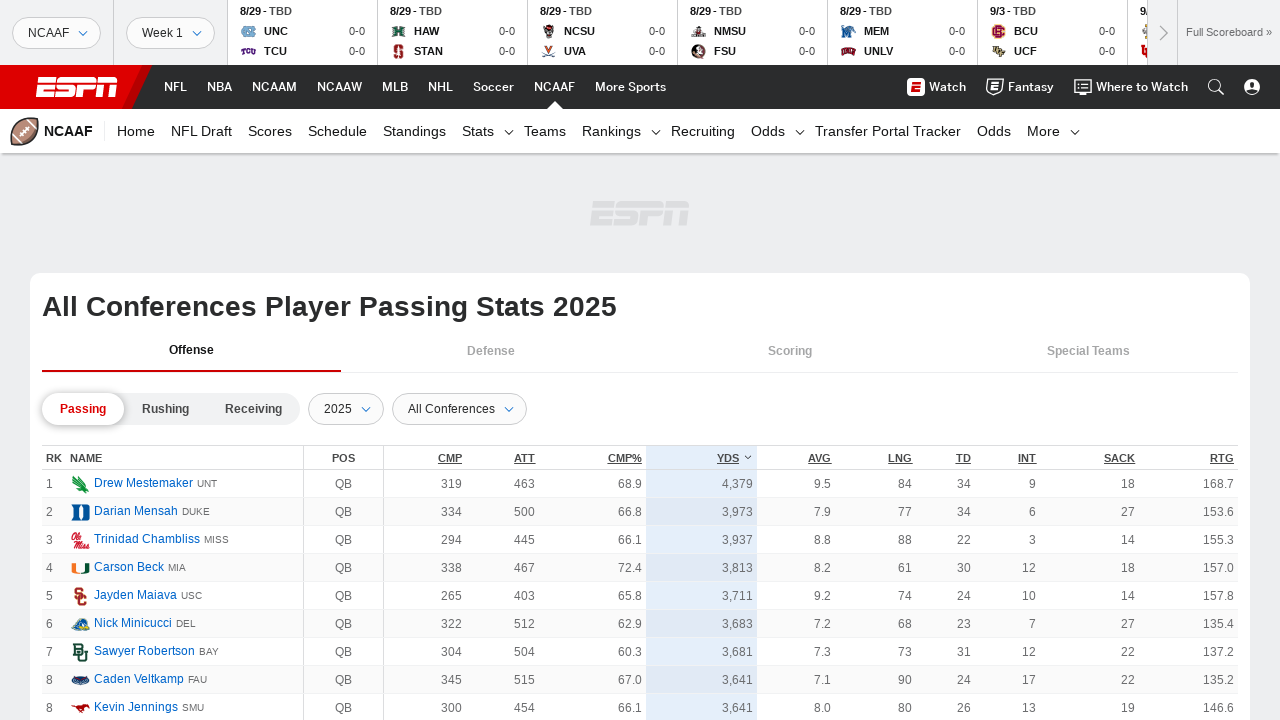

Stats table loaded successfully
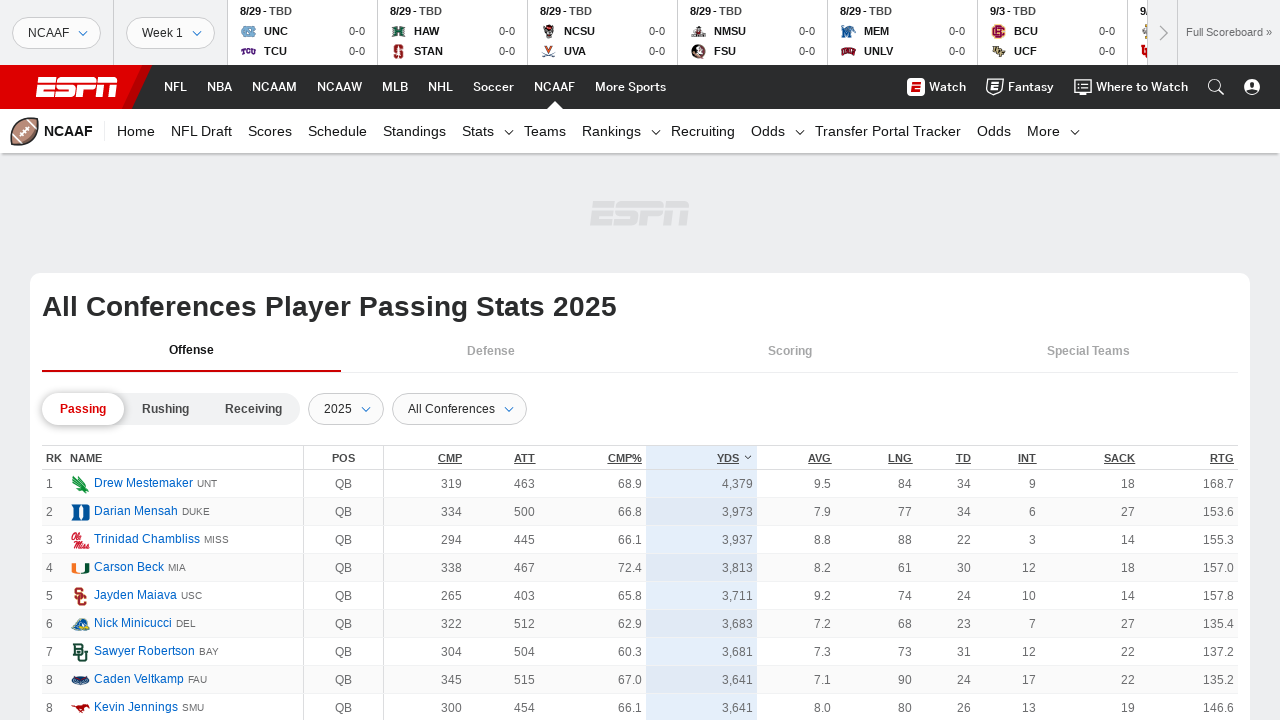

Table headers became visible
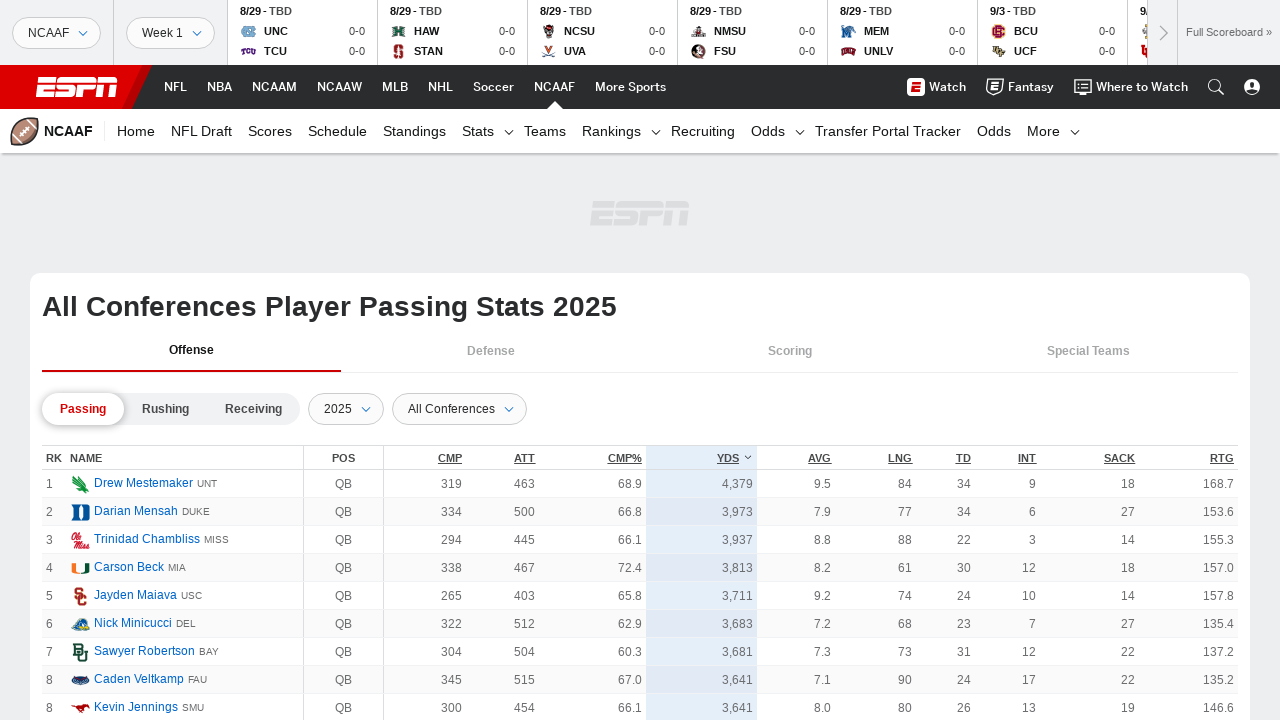

Player data verified in the table
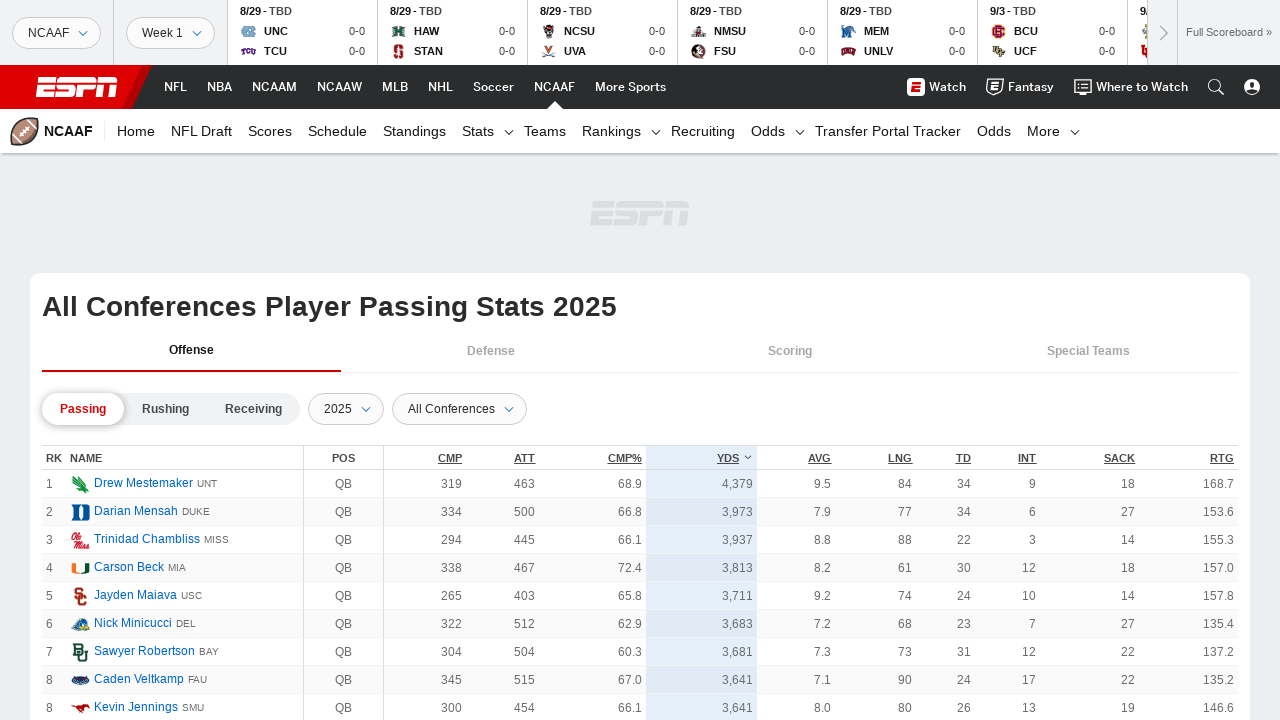

Clicked 'Load More' button to load additional player entries at (640, 361) on div.layout div.tc .loadMore__link
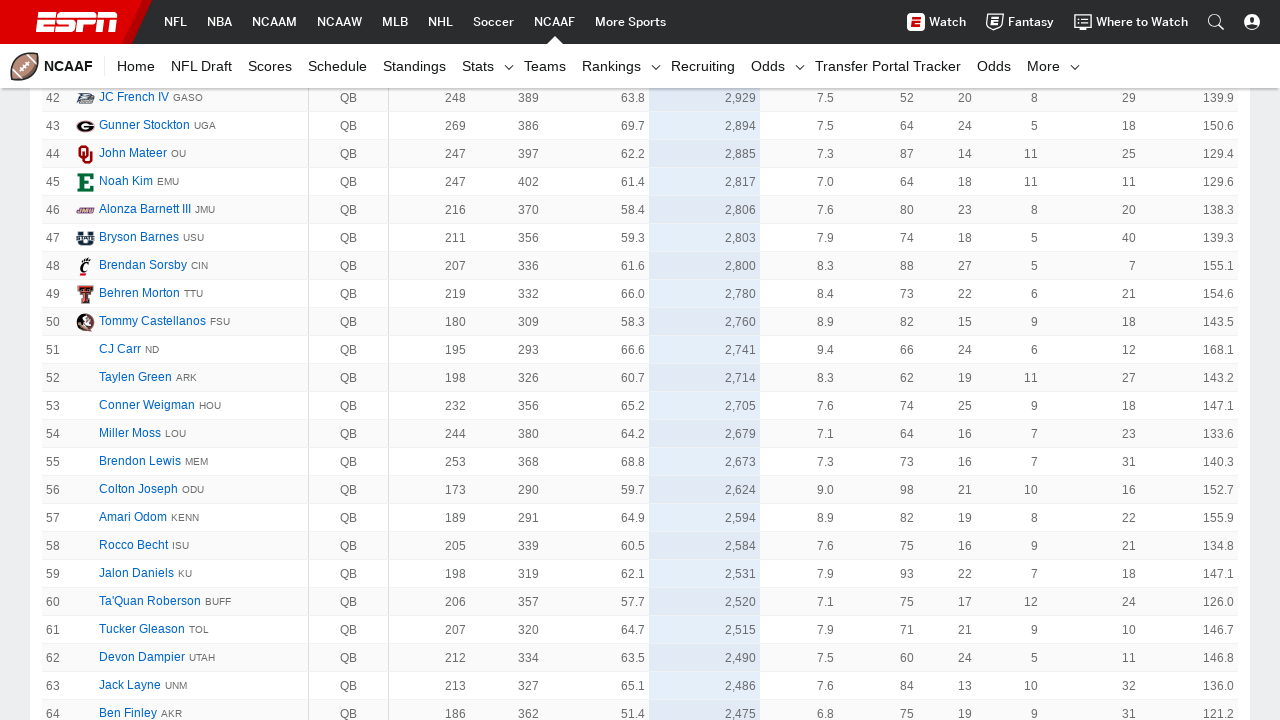

Waited 2 seconds for additional player data to load
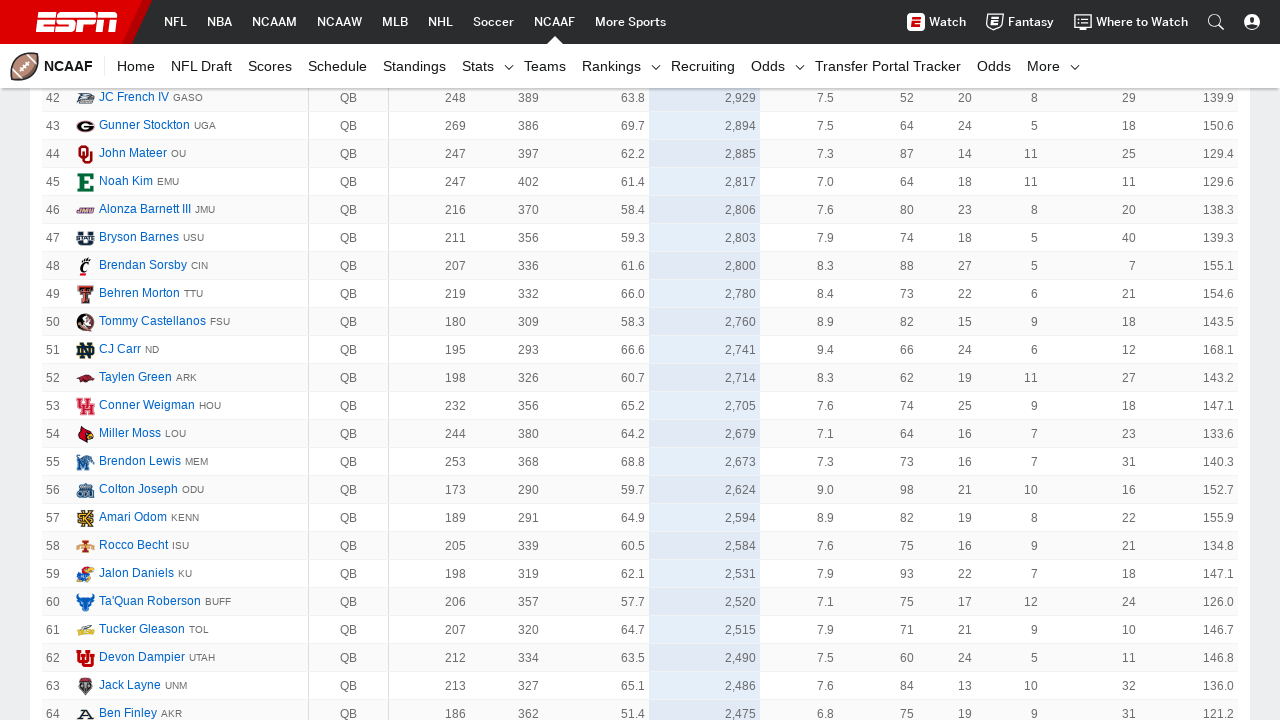

Clicked 'Load More' button again to verify pagination continues working at (640, 361) on div.layout div.tc .loadMore__link
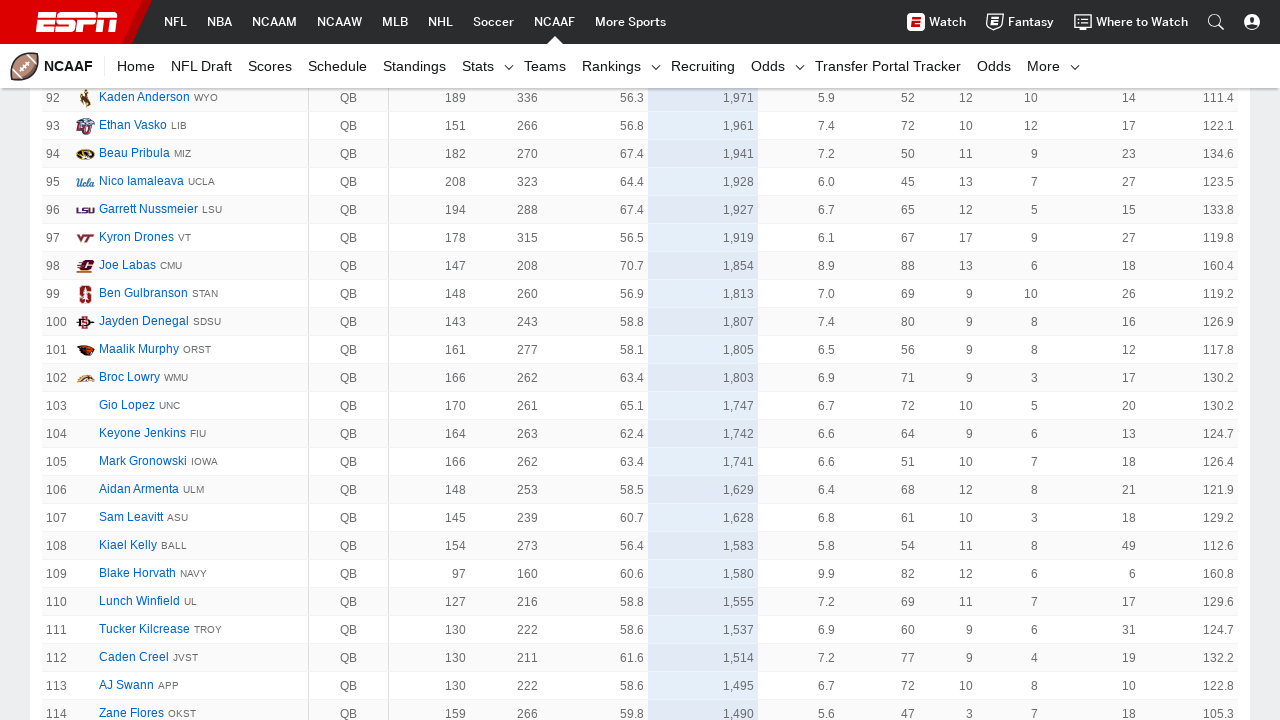

Waited 2 seconds for additional content to load after second pagination
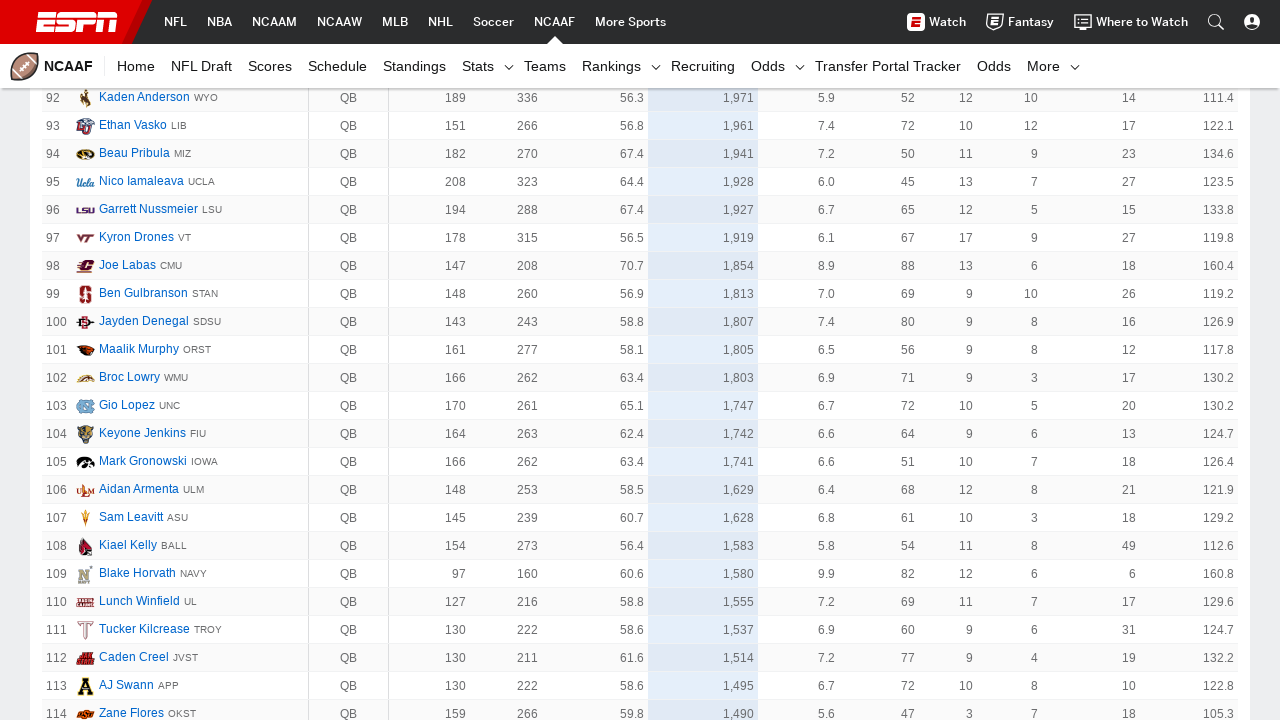

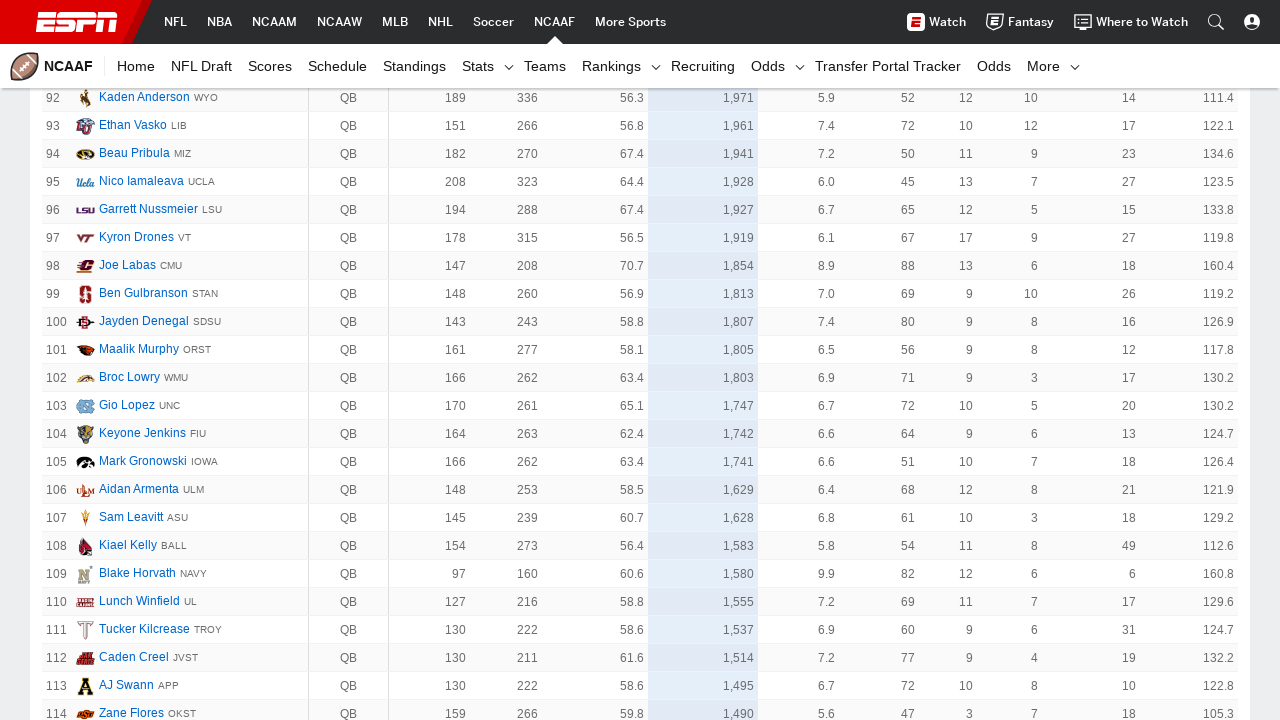